Tests alert dialog by entering a name, triggering an alert, and accepting it

Starting URL: https://codenboxautomationlab.com/practice/

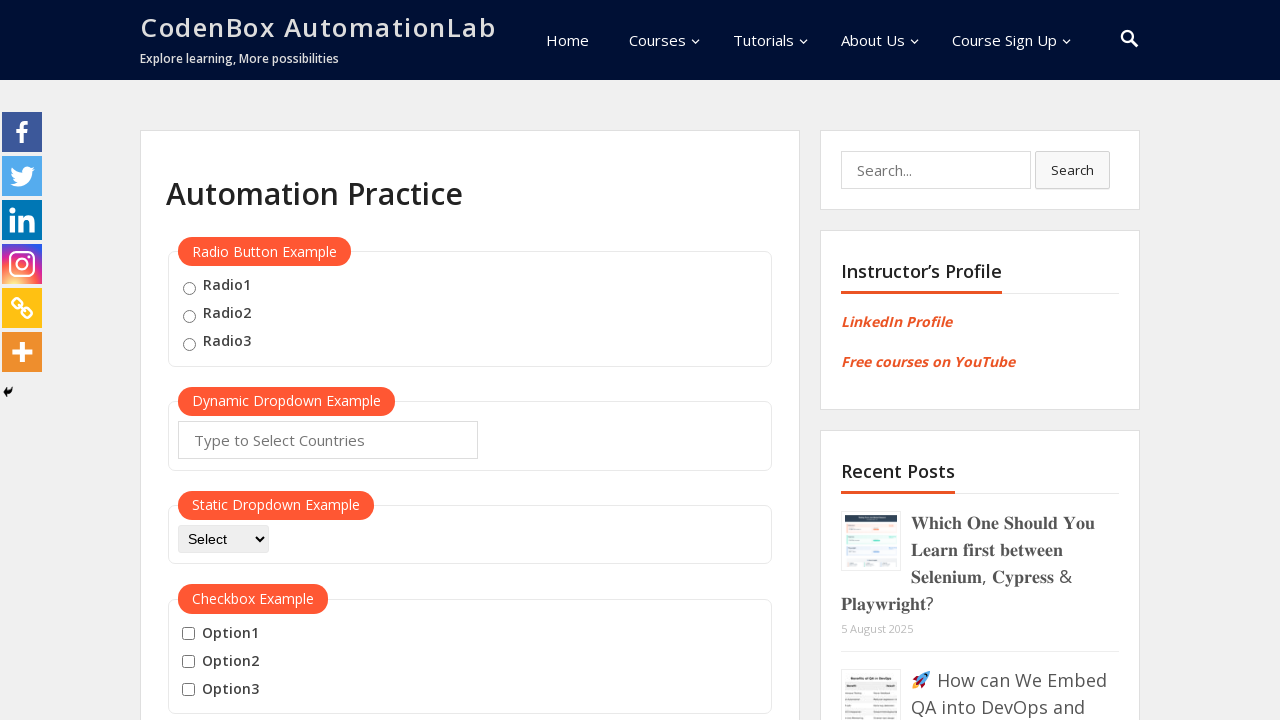

Scrolled down to alert section
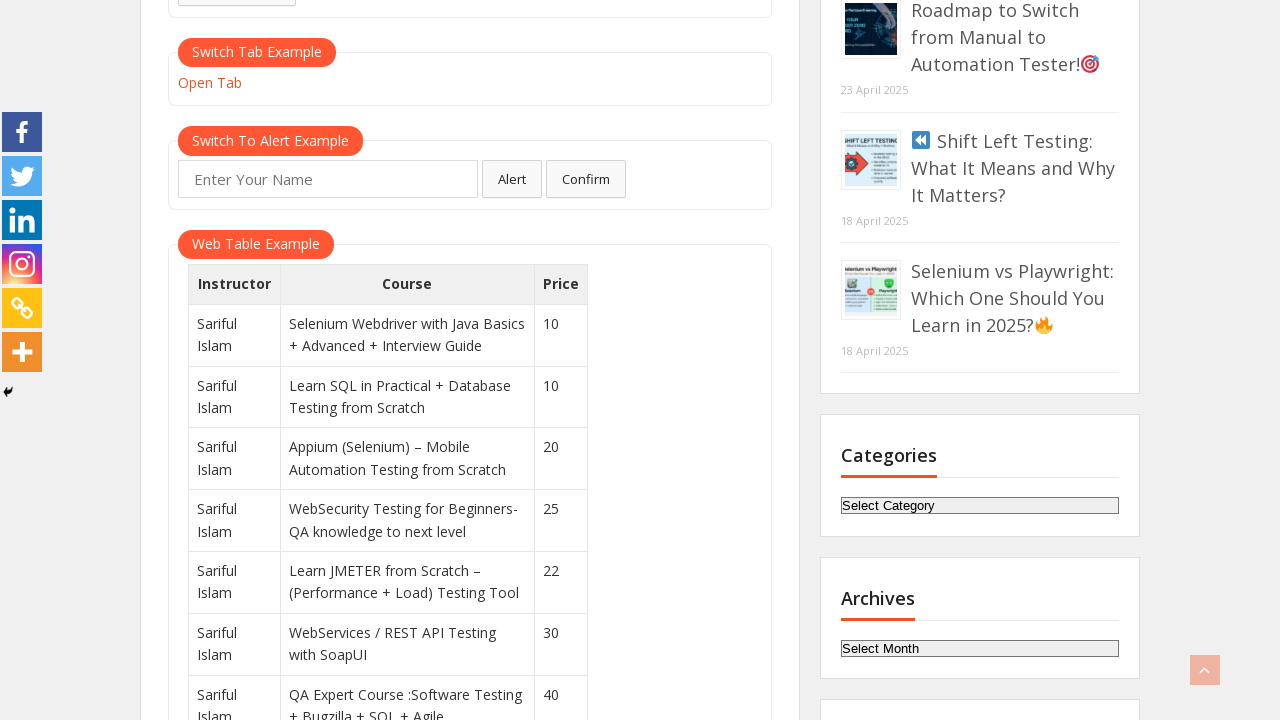

Entered 'Marcus' in the name input field on #name
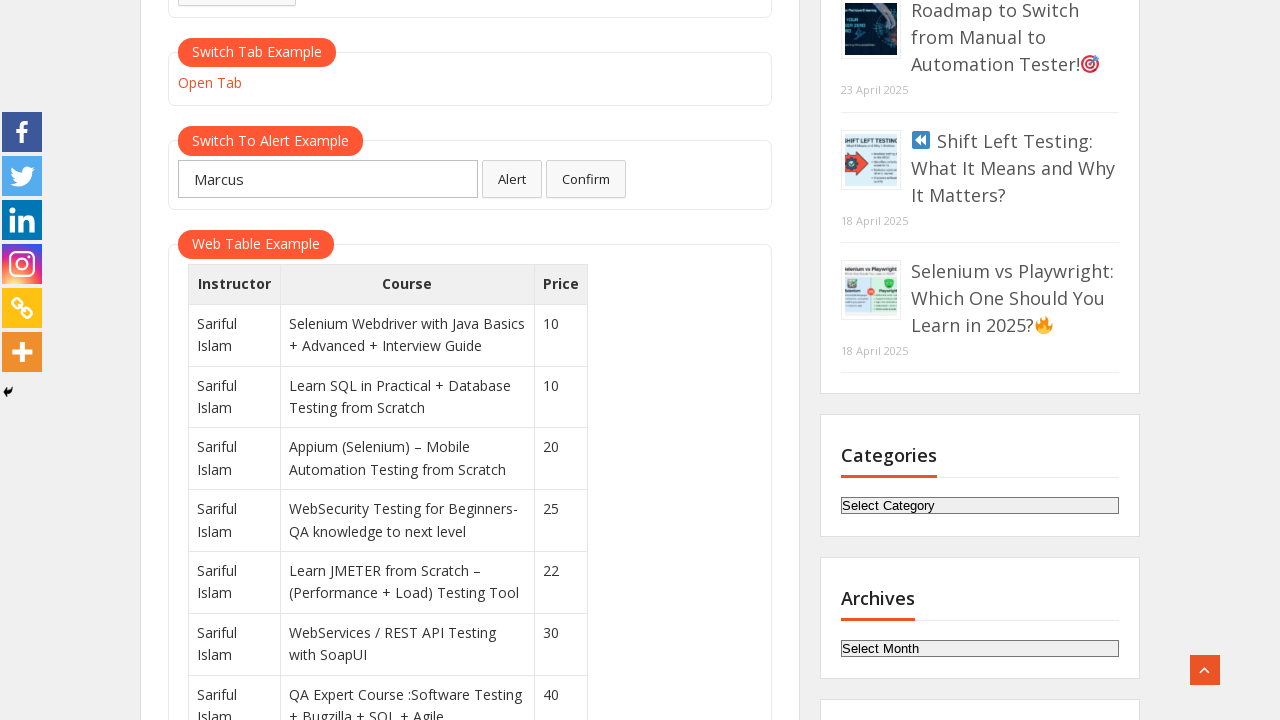

Set up dialog handler to accept alert dialogs
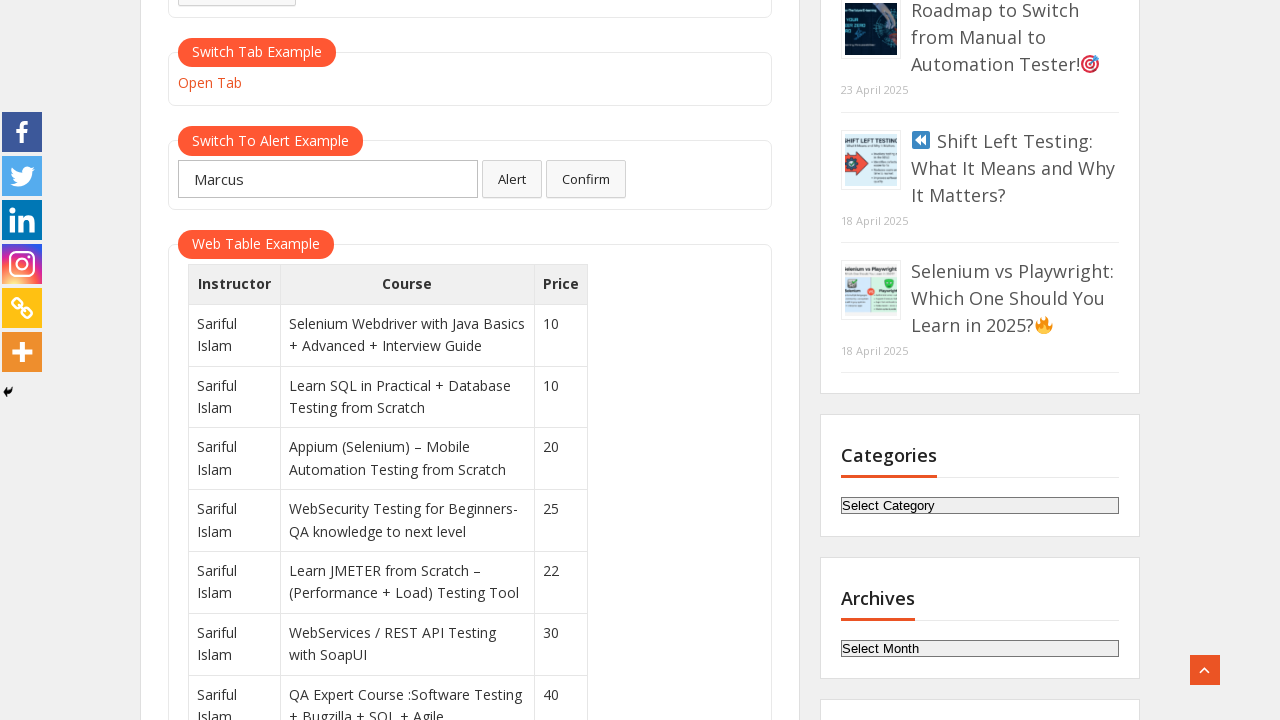

Clicked alert button to trigger alert dialog at (512, 179) on #alertbtn
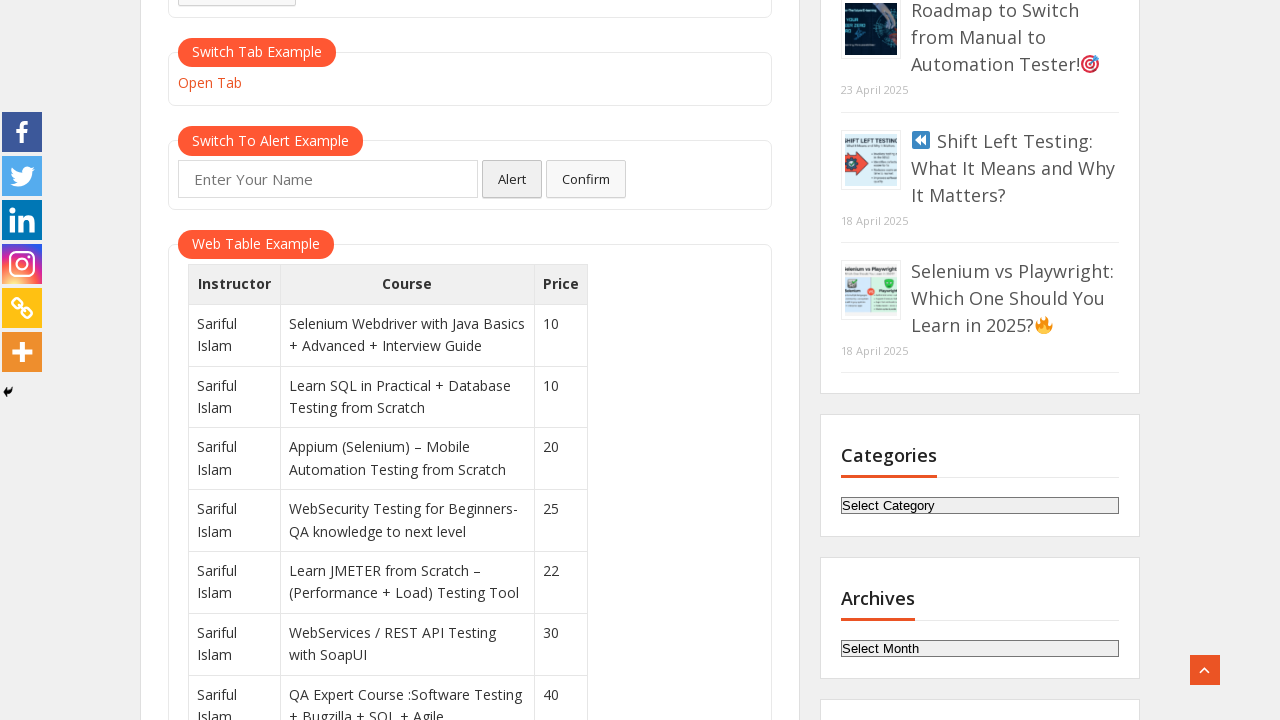

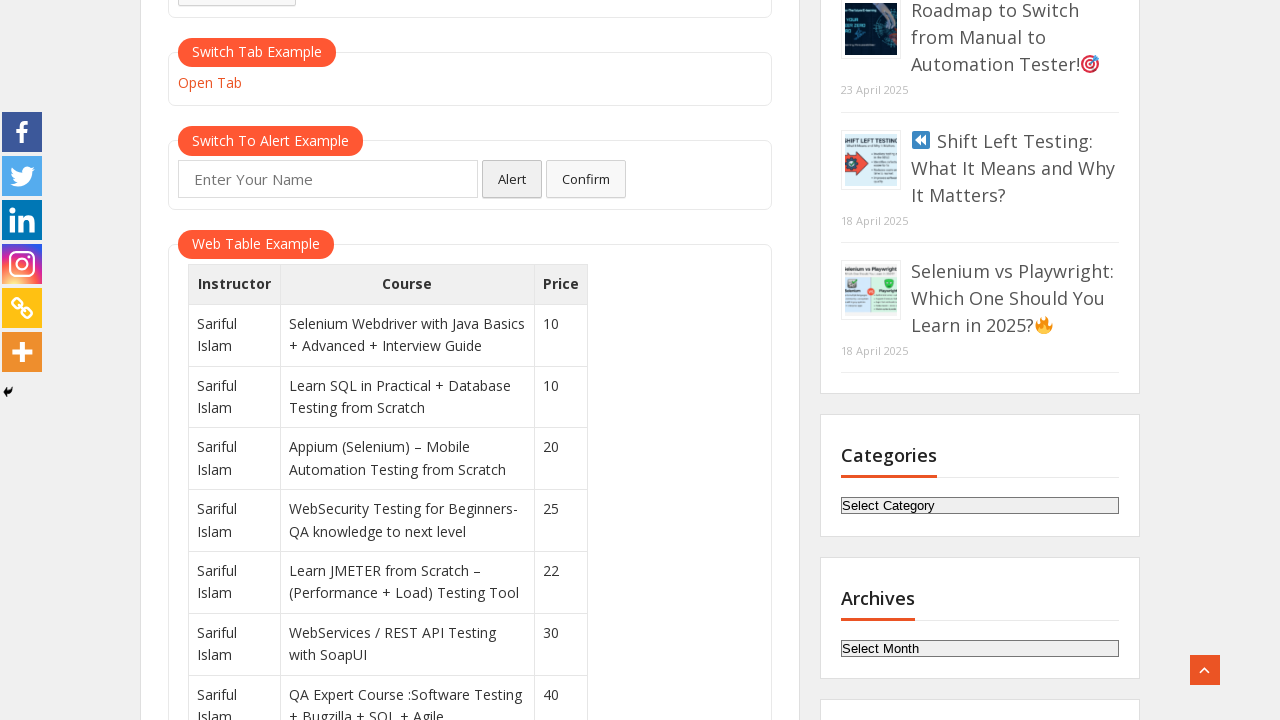